Tests the login form validation by submitting an invalid username with a valid password and verifying the authentication error message is displayed

Starting URL: https://www.saucedemo.com/

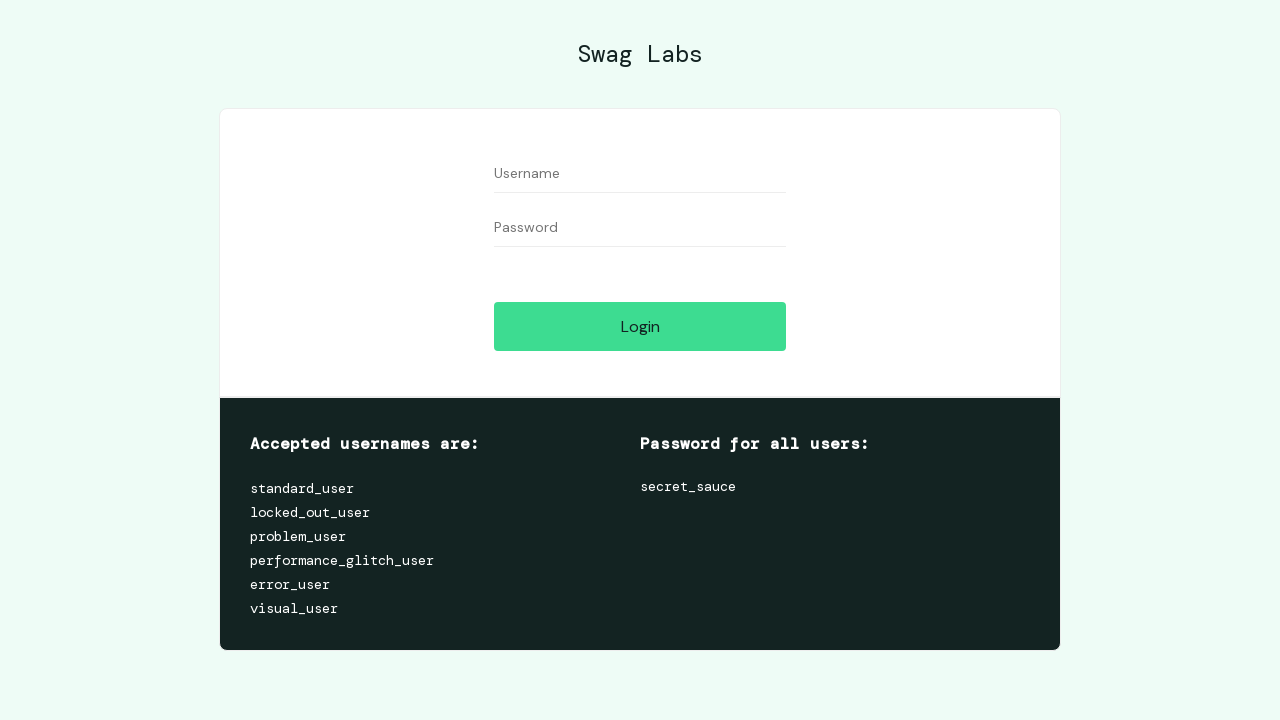

Navigated to Sauce Demo login page
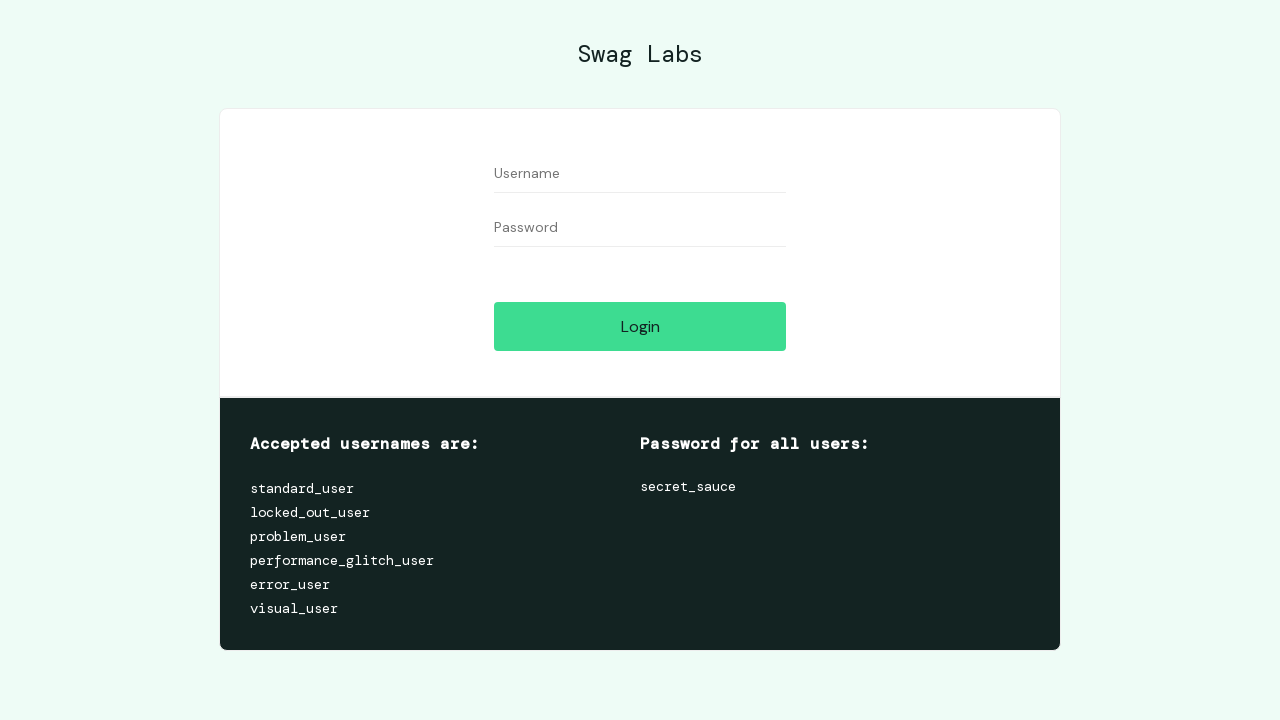

Filled username field with invalid username 'standard' on #user-name
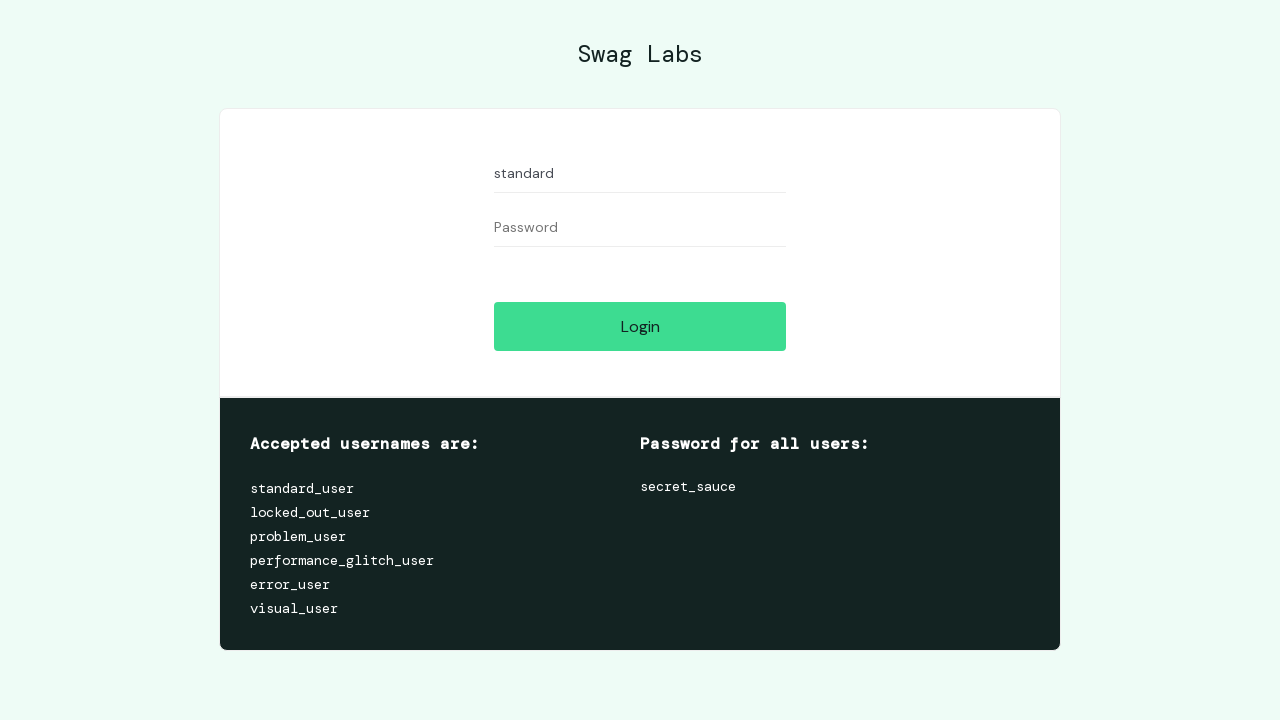

Filled password field with valid password 'secret_sauce' on #password
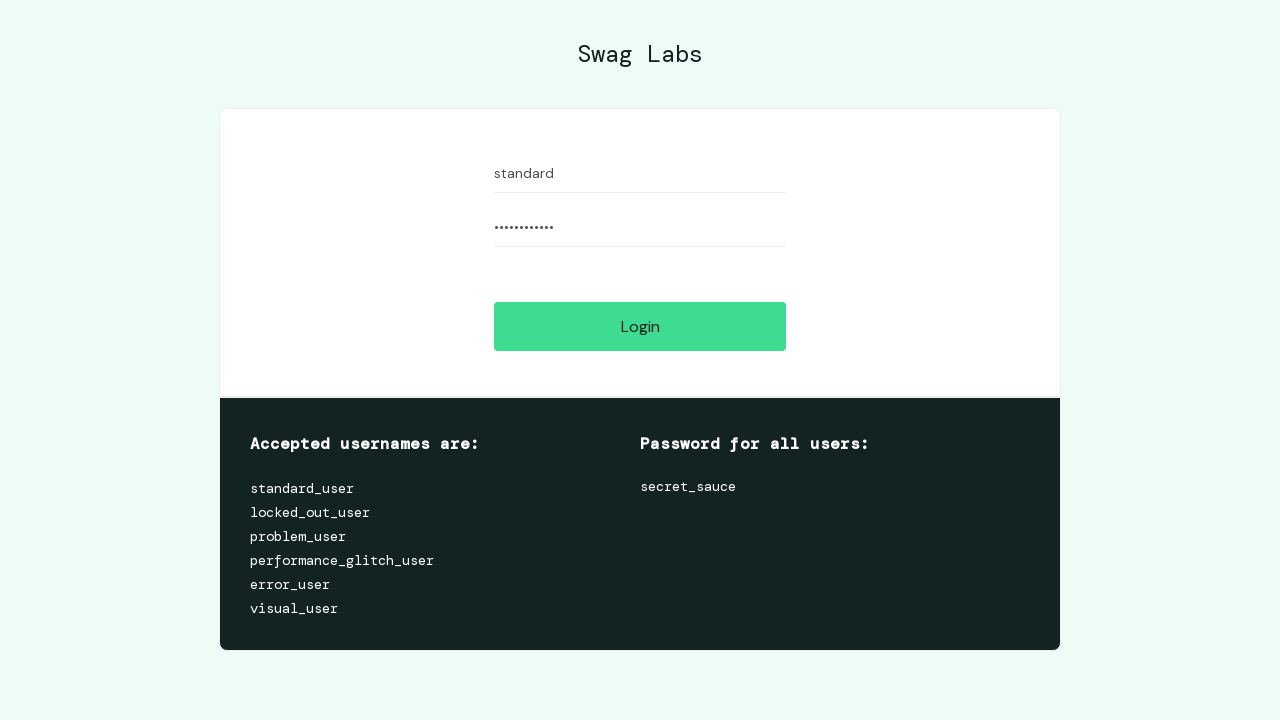

Clicked login button to submit form at (640, 326) on #login-button
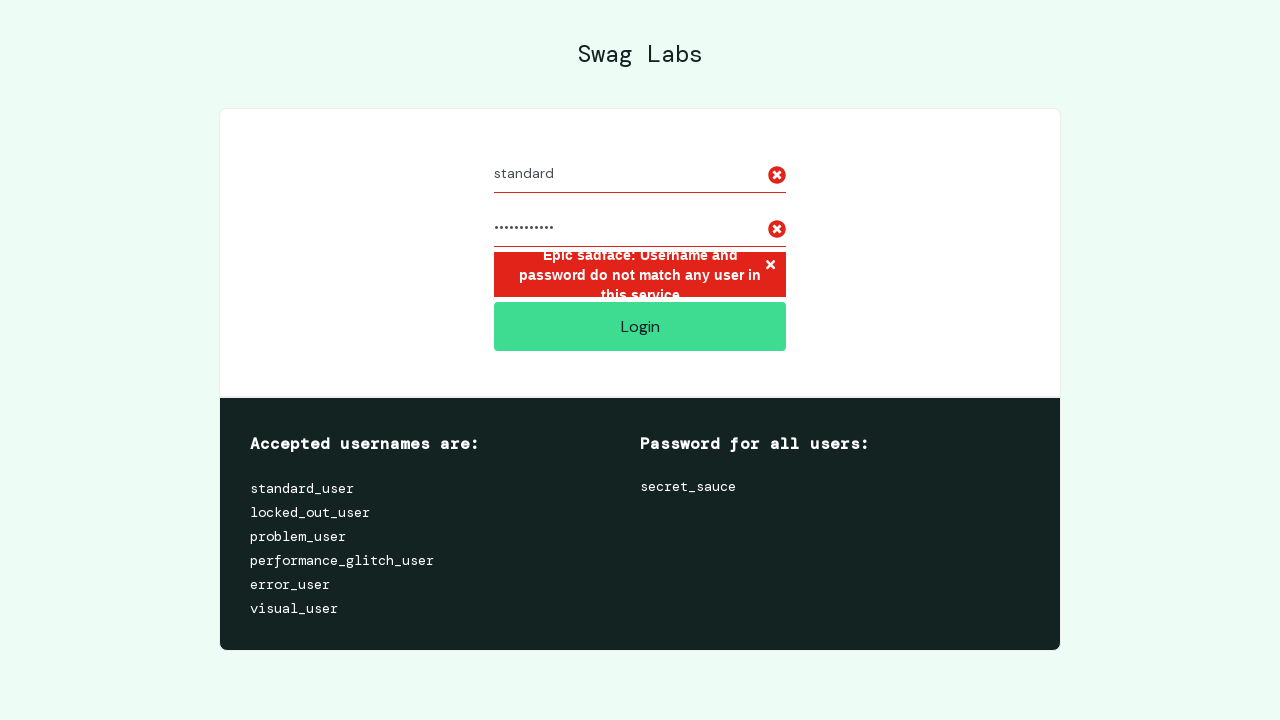

Authentication error message appeared
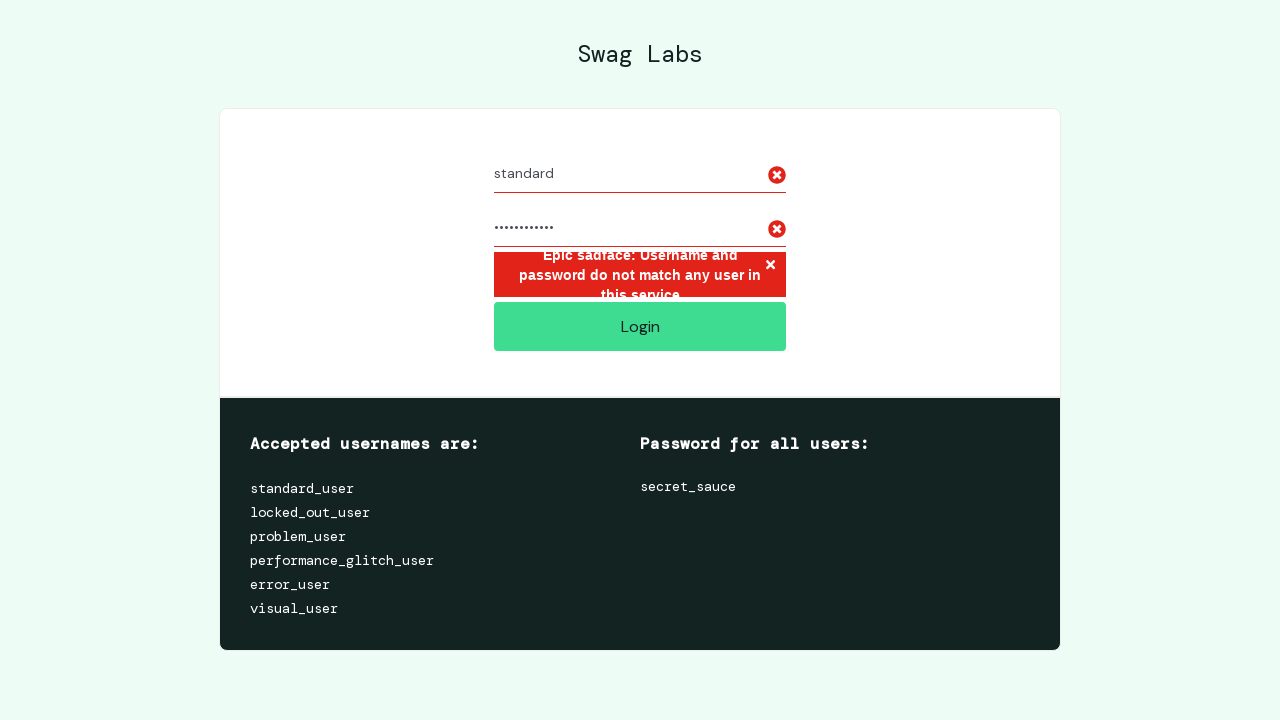

Retrieved error message text: 'Epic sadface: Username and password do not match any user in this service'
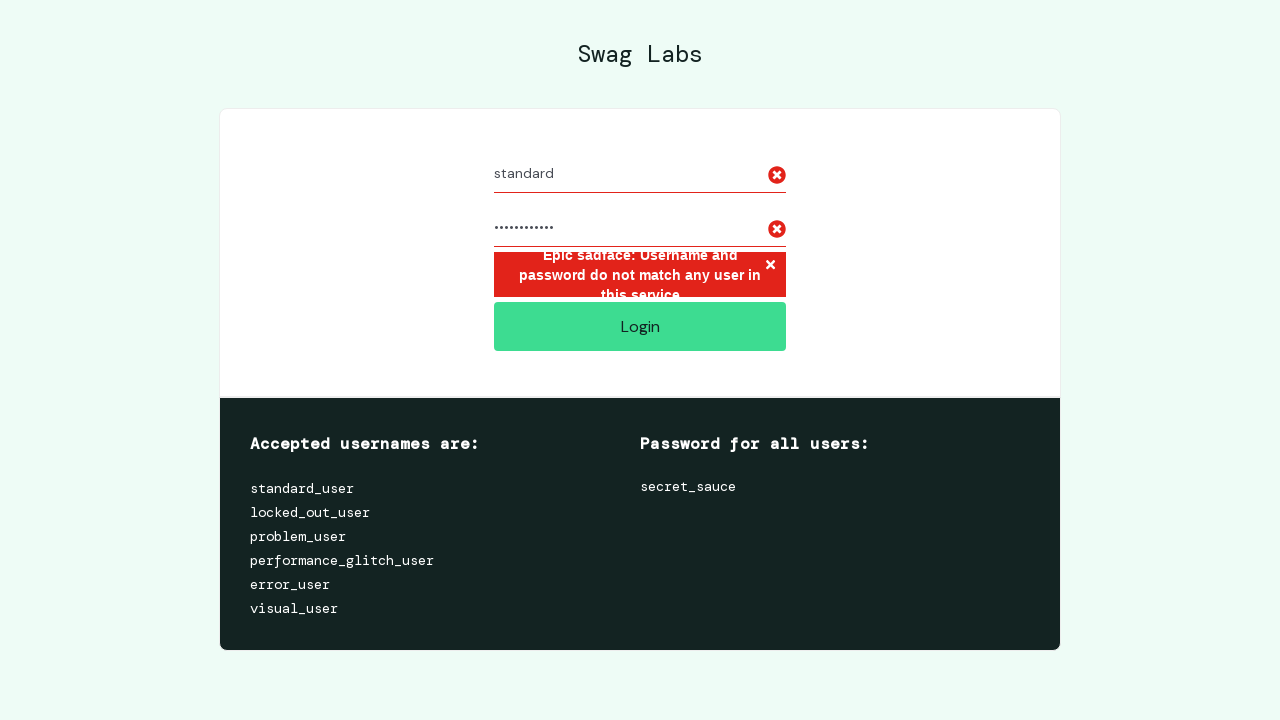

Verified error message matches expected authentication error
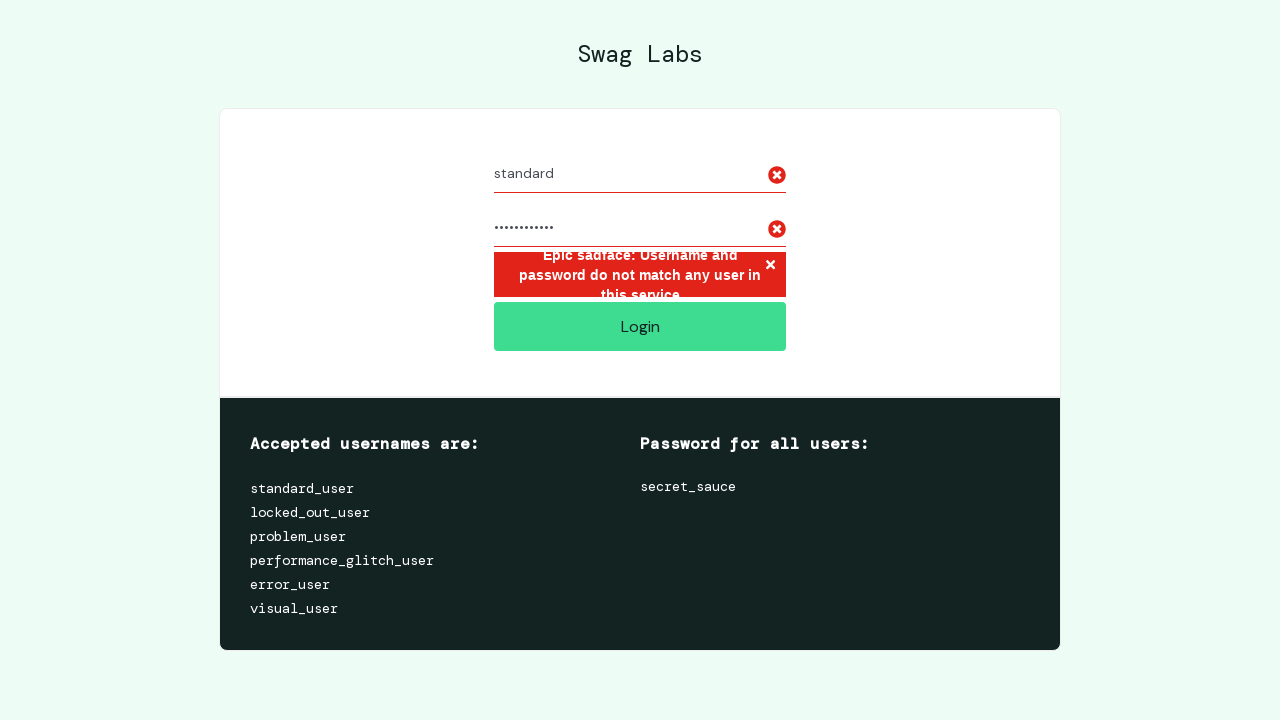

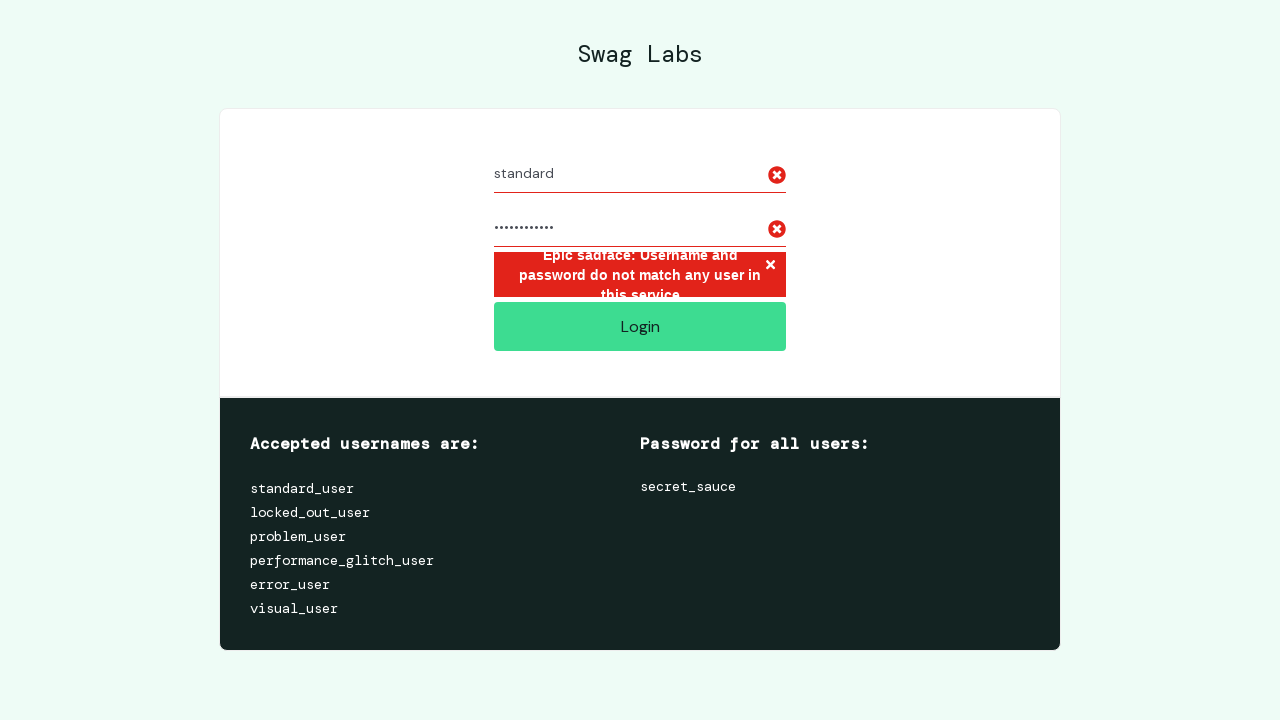